Tests tab switching by opening a new tab and verifying the page title

Starting URL: https://codenboxautomationlab.com/practice/

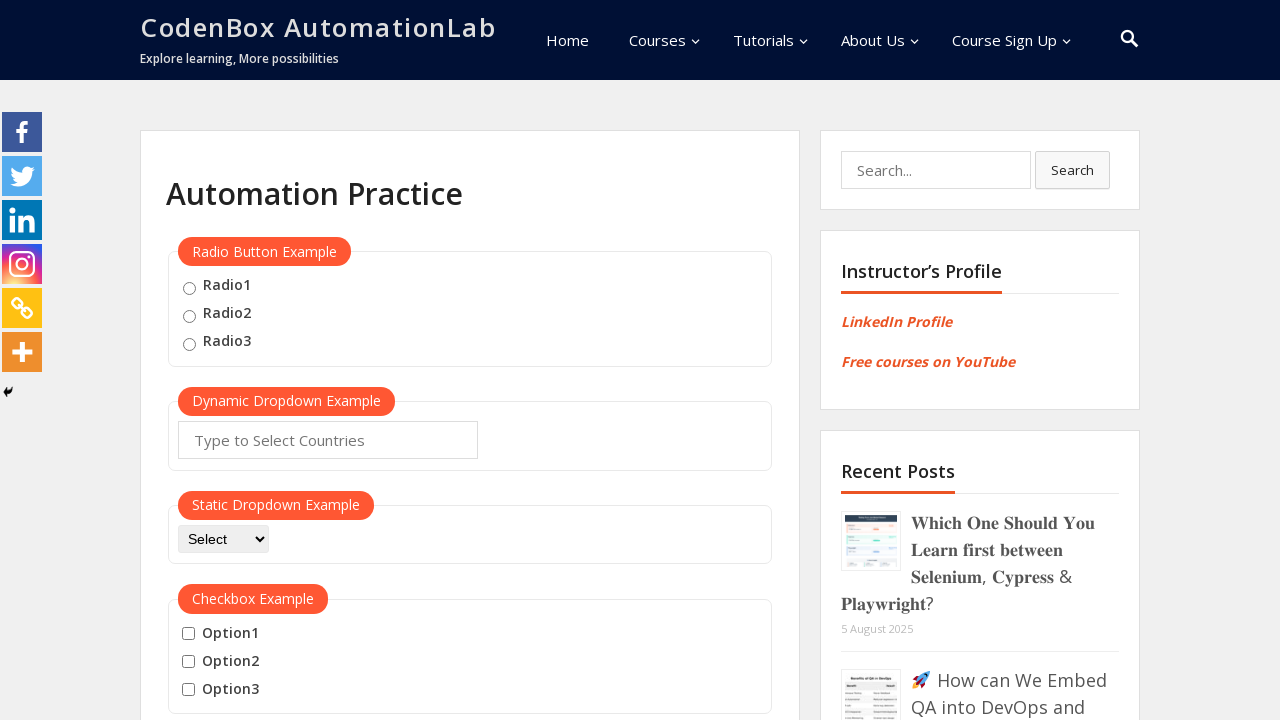

Clicked button to open new tab at (210, 361) on #opentab
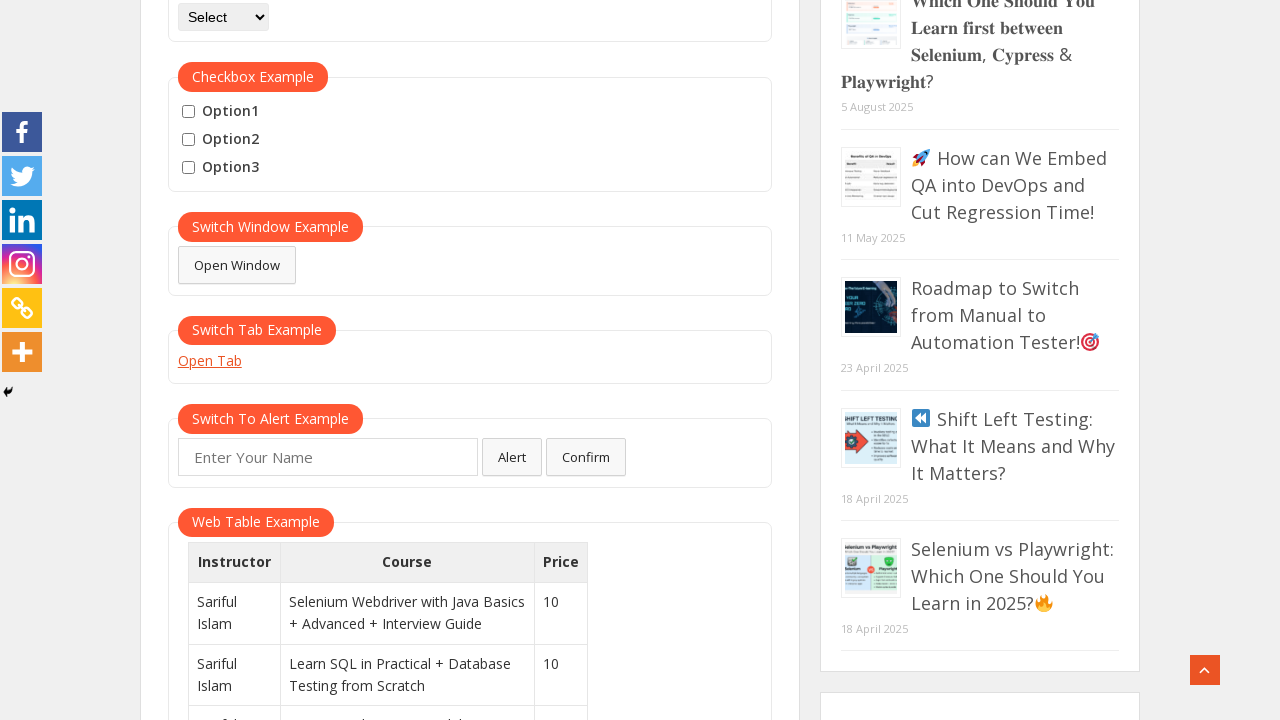

New tab opened and captured
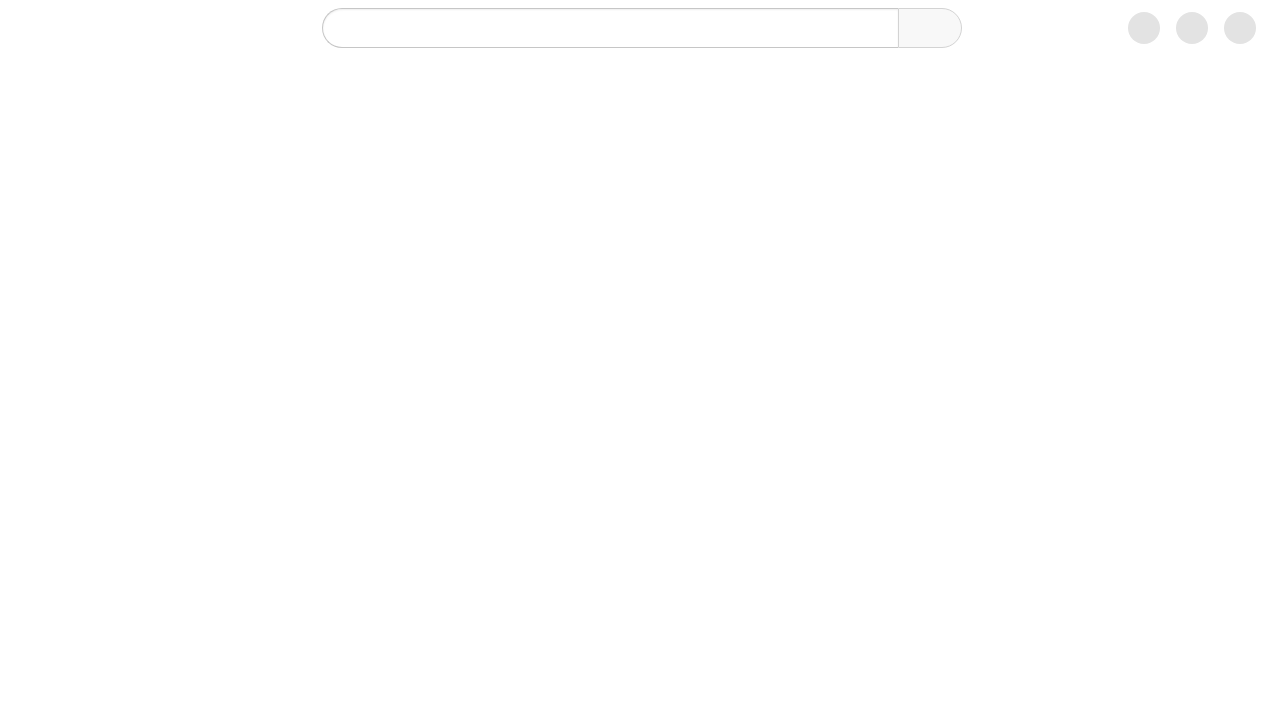

New tab page load completed
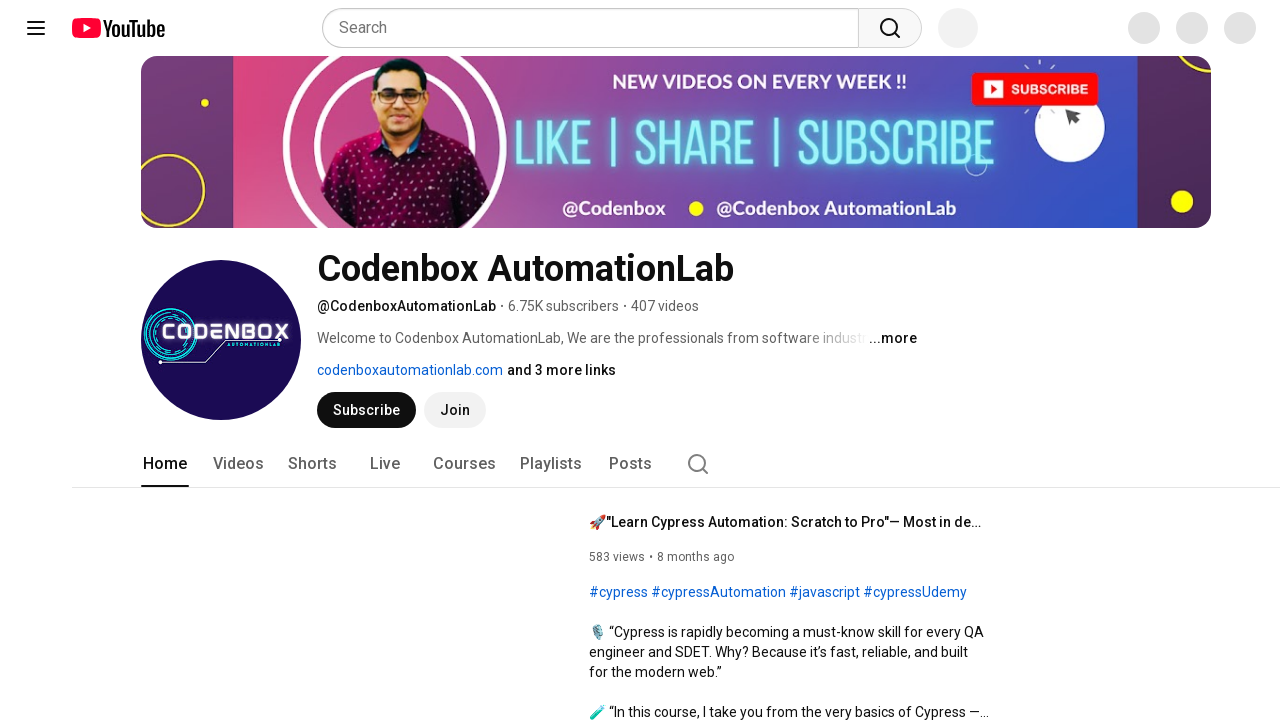

Waited 3 seconds for page stabilization
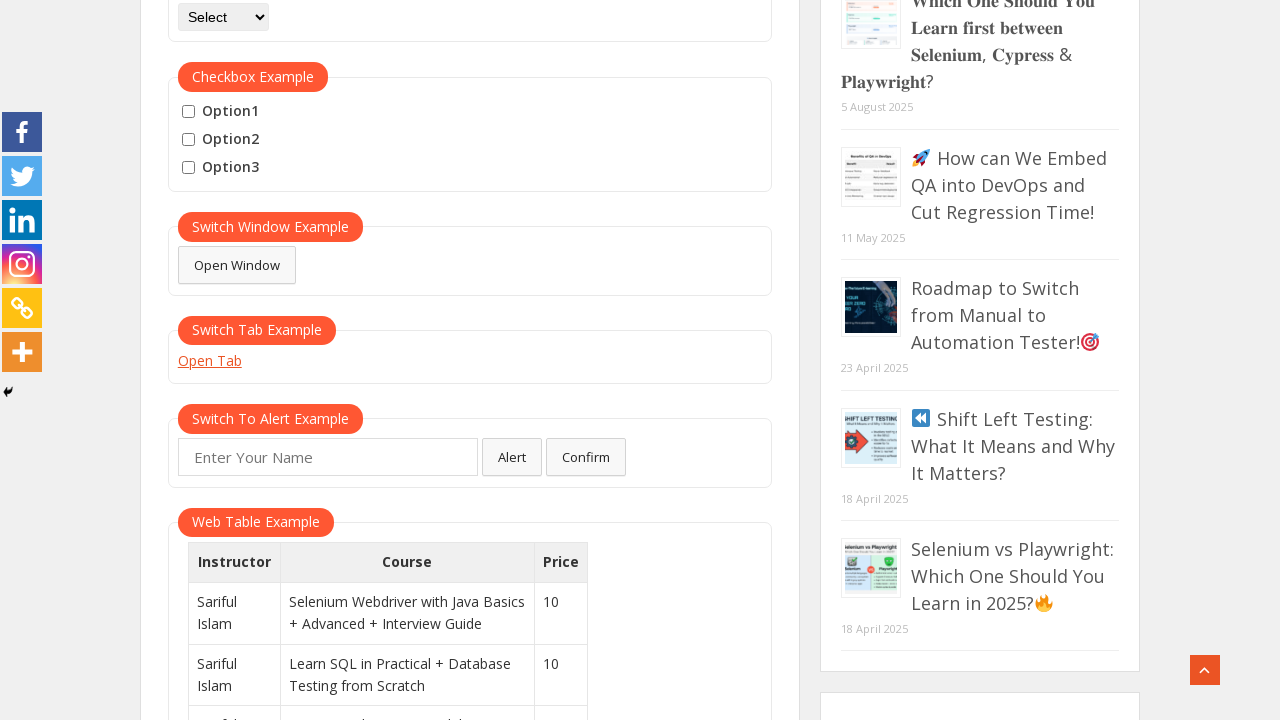

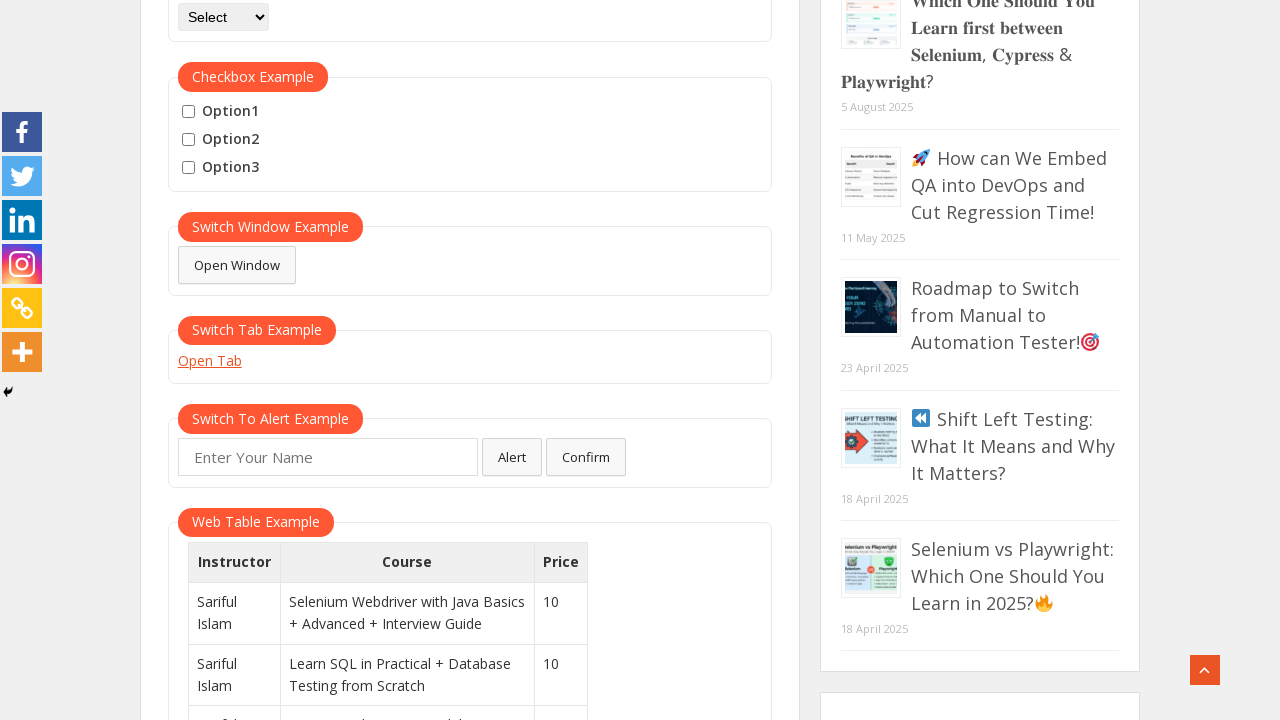